Tests clearing the completed state of all items by checking and then unchecking the toggle all

Starting URL: https://demo.playwright.dev/todomvc

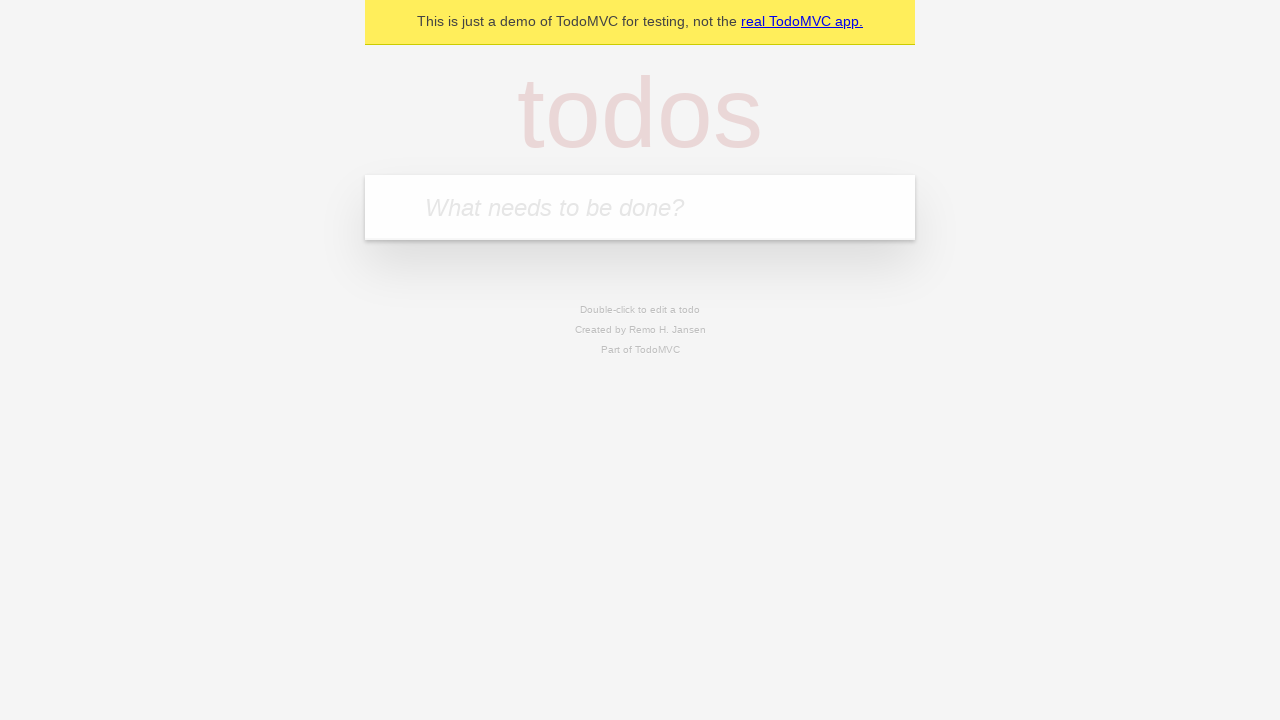

Filled todo input with 'buy some cheese' on internal:attr=[placeholder="What needs to be done?"i]
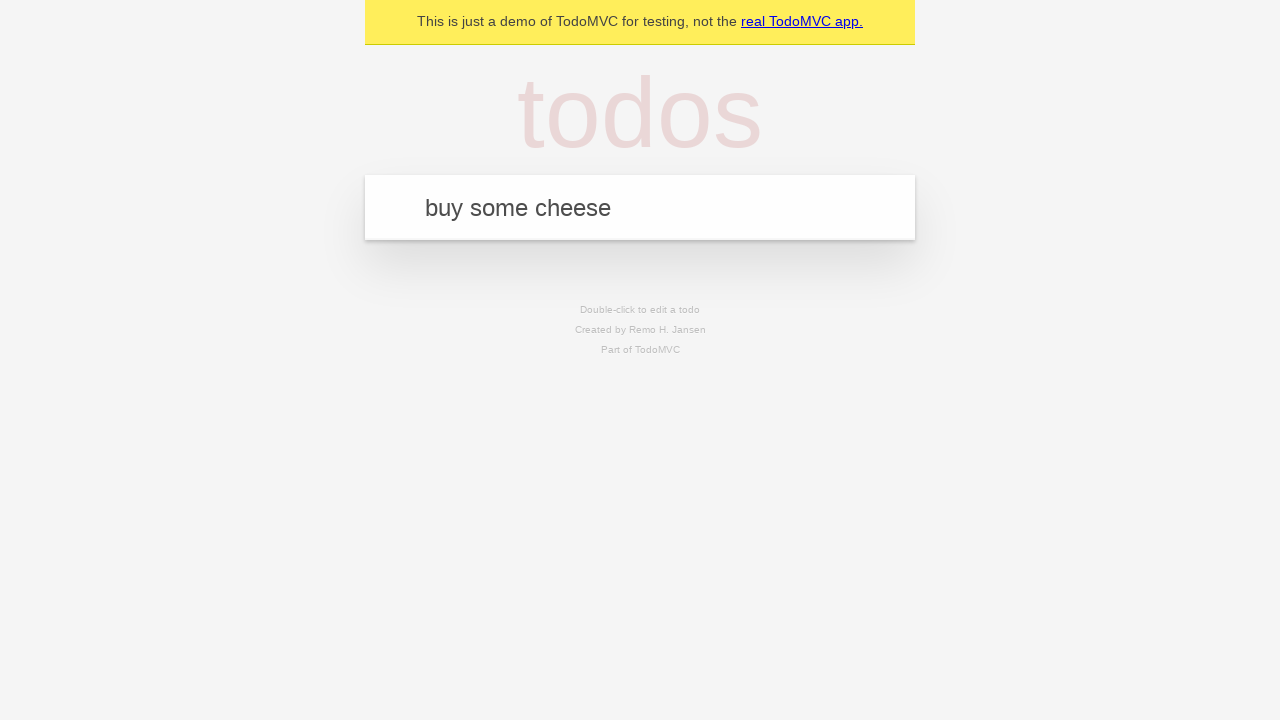

Pressed Enter to add first todo item on internal:attr=[placeholder="What needs to be done?"i]
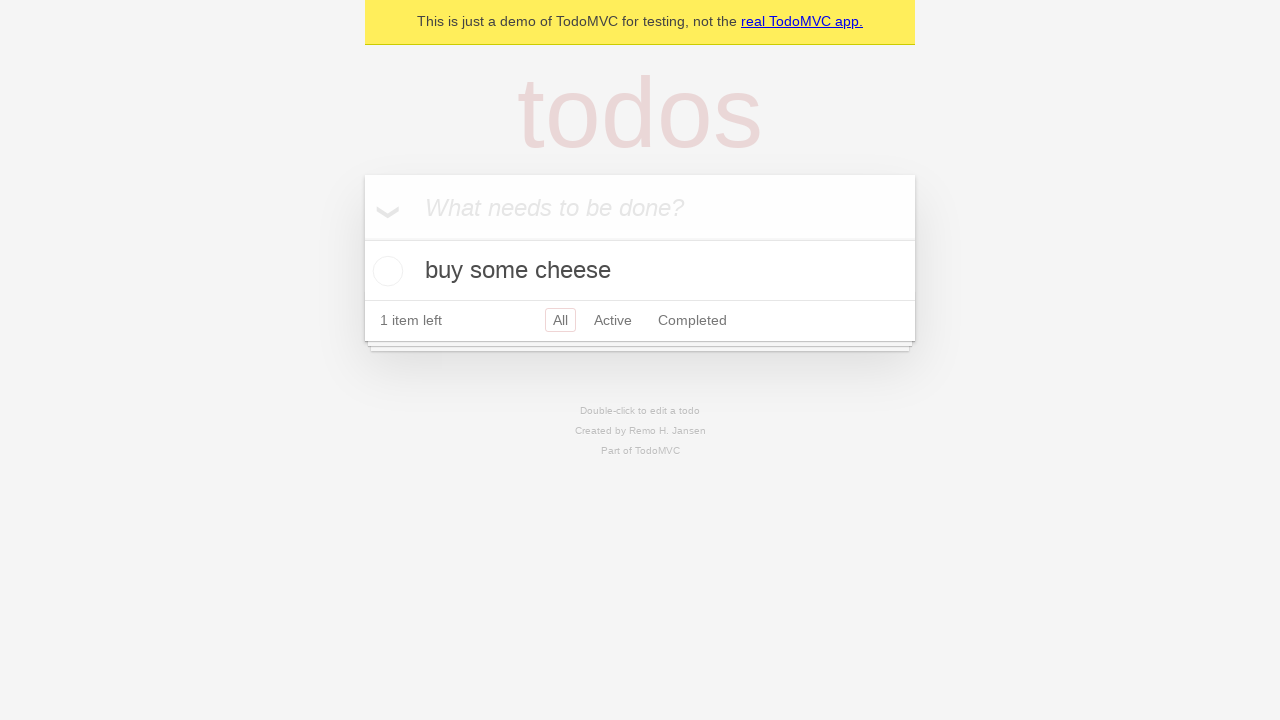

Filled todo input with 'feed the cat' on internal:attr=[placeholder="What needs to be done?"i]
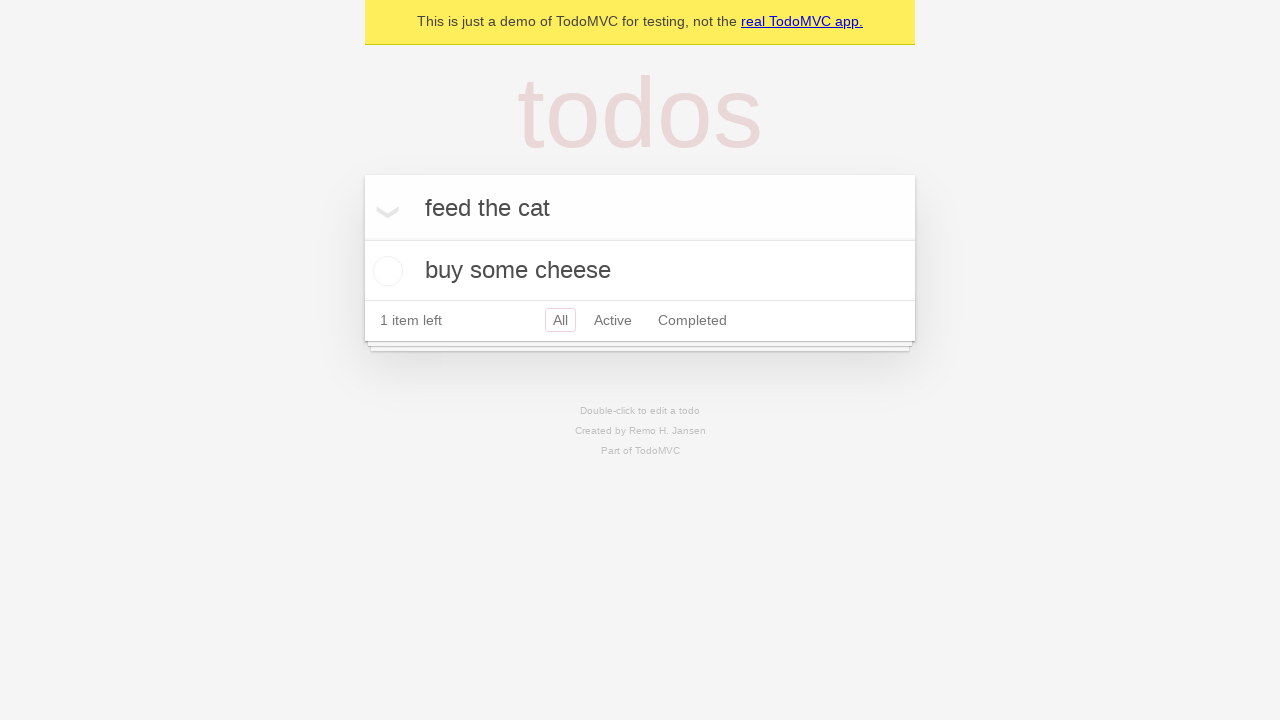

Pressed Enter to add second todo item on internal:attr=[placeholder="What needs to be done?"i]
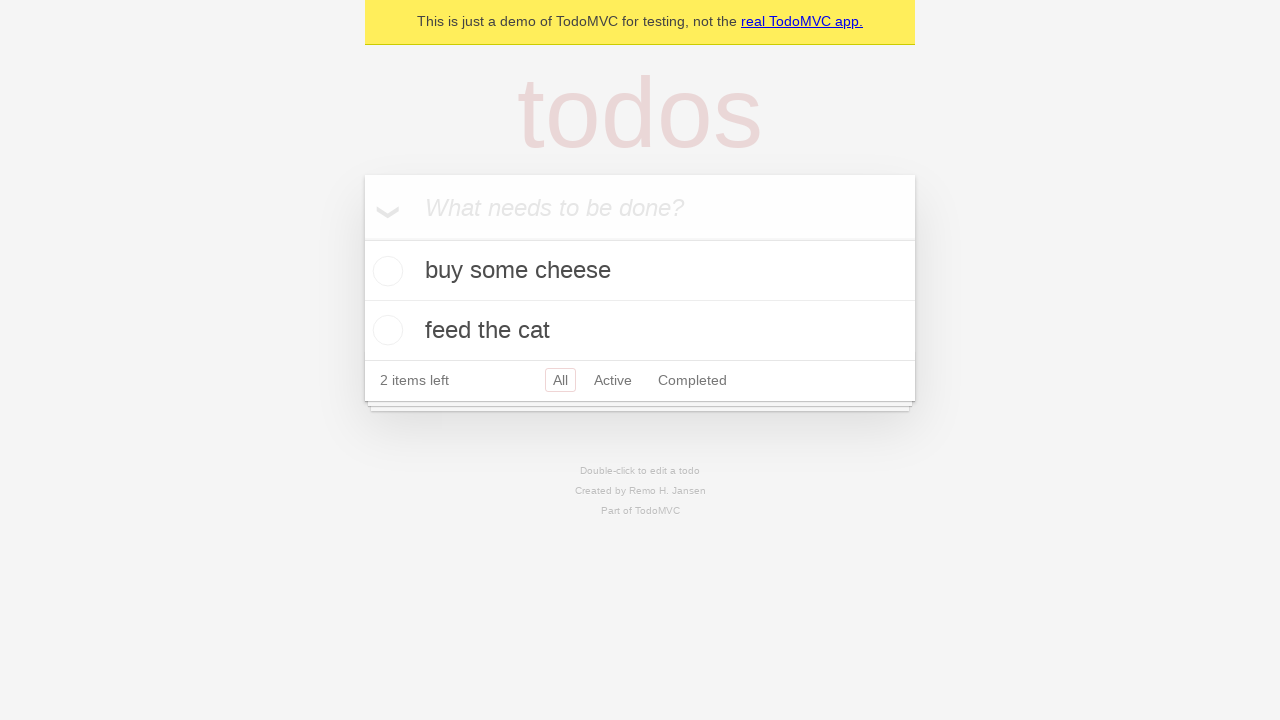

Filled todo input with 'book a doctors appointment' on internal:attr=[placeholder="What needs to be done?"i]
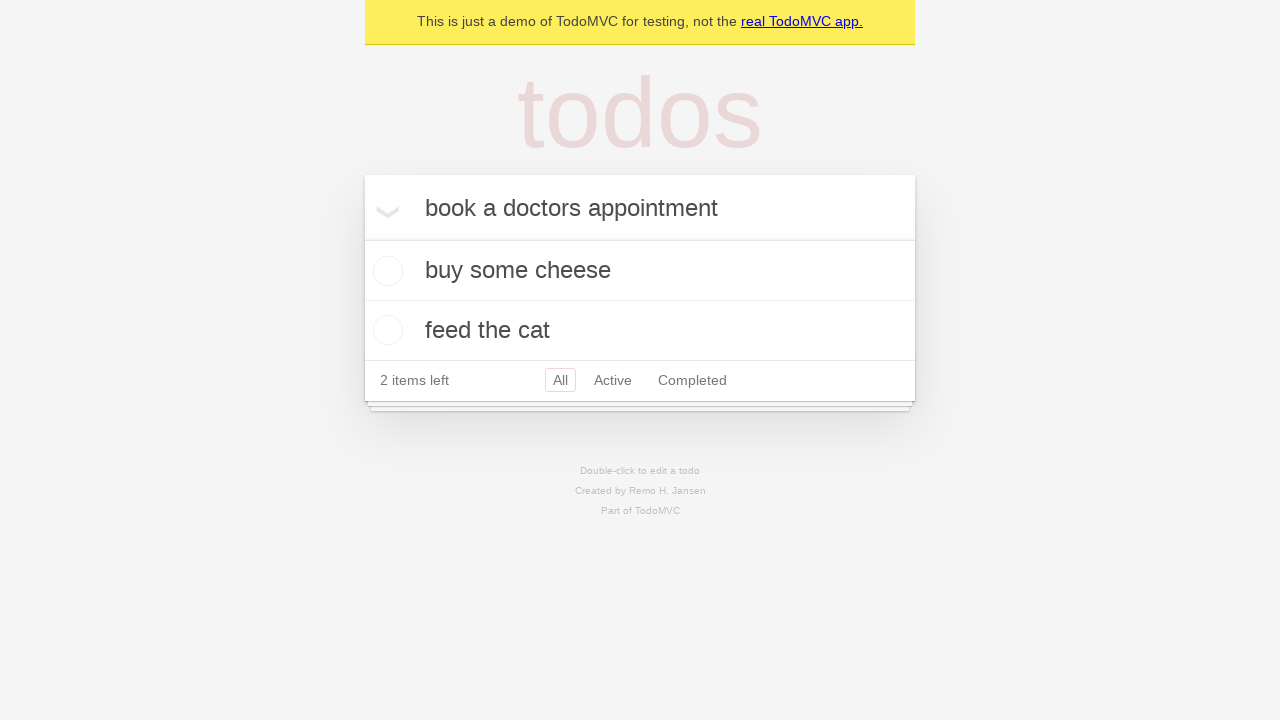

Pressed Enter to add third todo item on internal:attr=[placeholder="What needs to be done?"i]
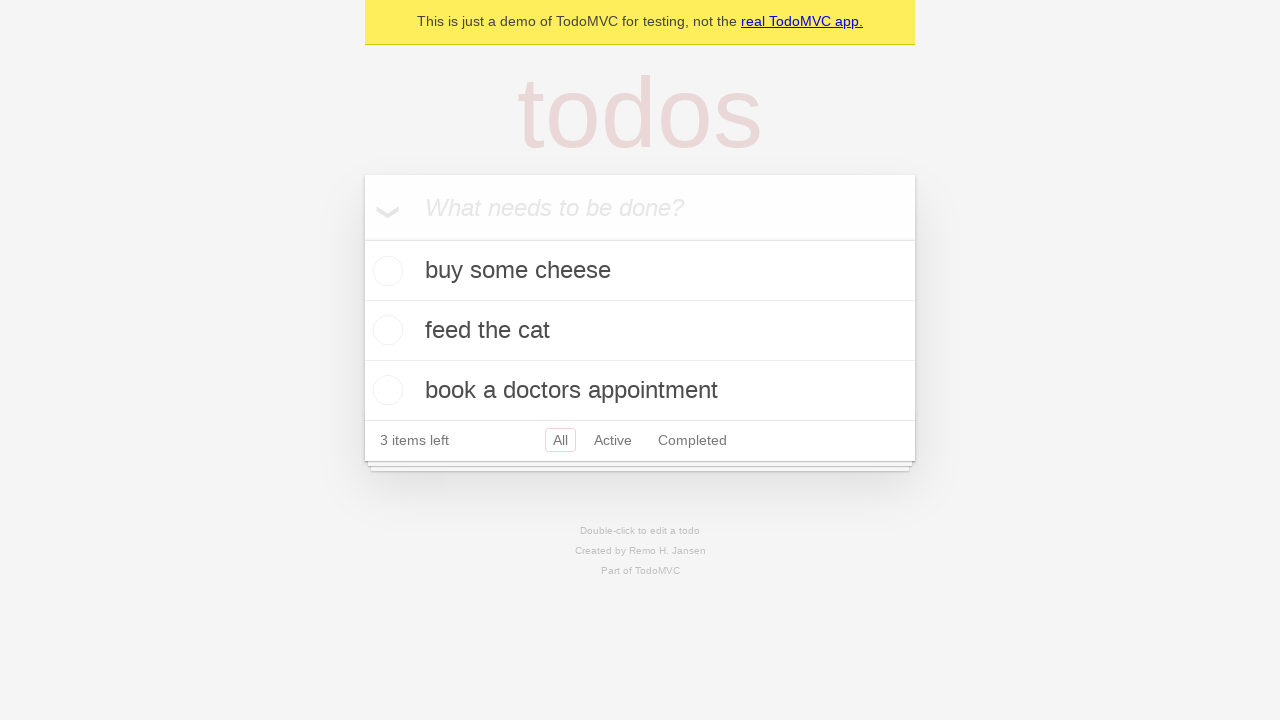

Checked 'Mark all as complete' toggle to complete all items at (362, 238) on internal:label="Mark all as complete"i
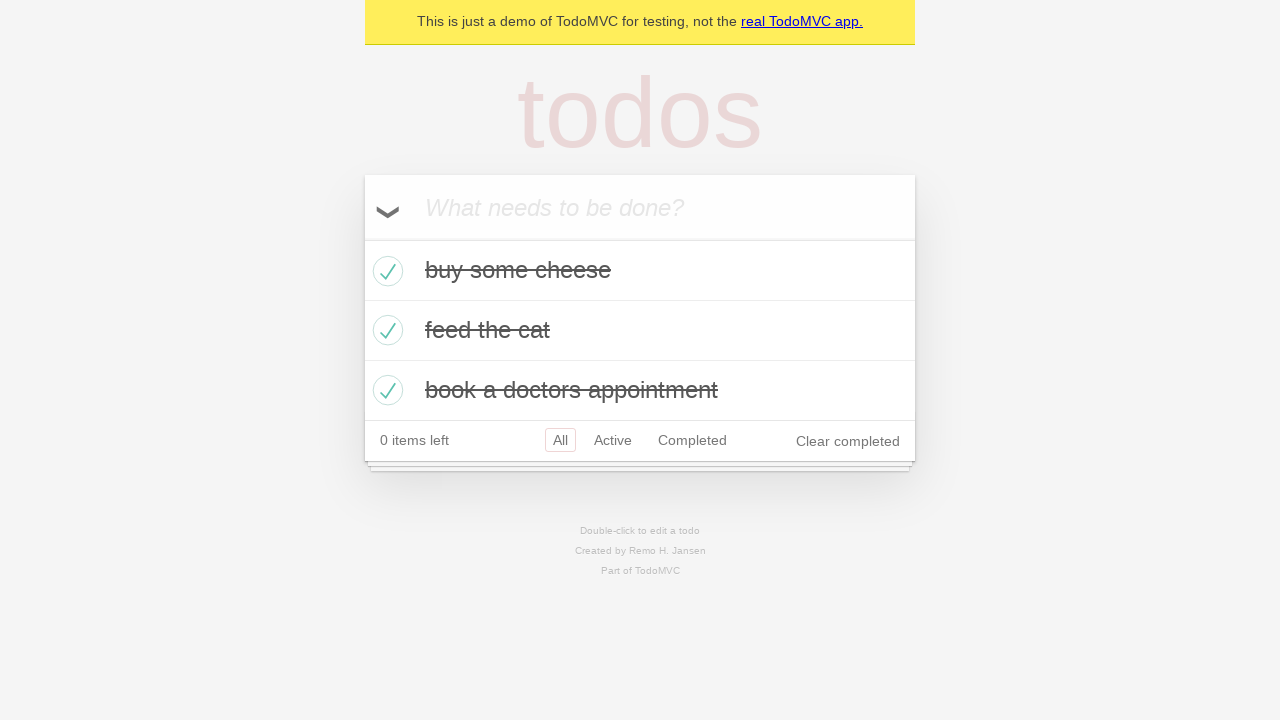

Unchecked 'Mark all as complete' toggle to clear completed state of all items at (362, 238) on internal:label="Mark all as complete"i
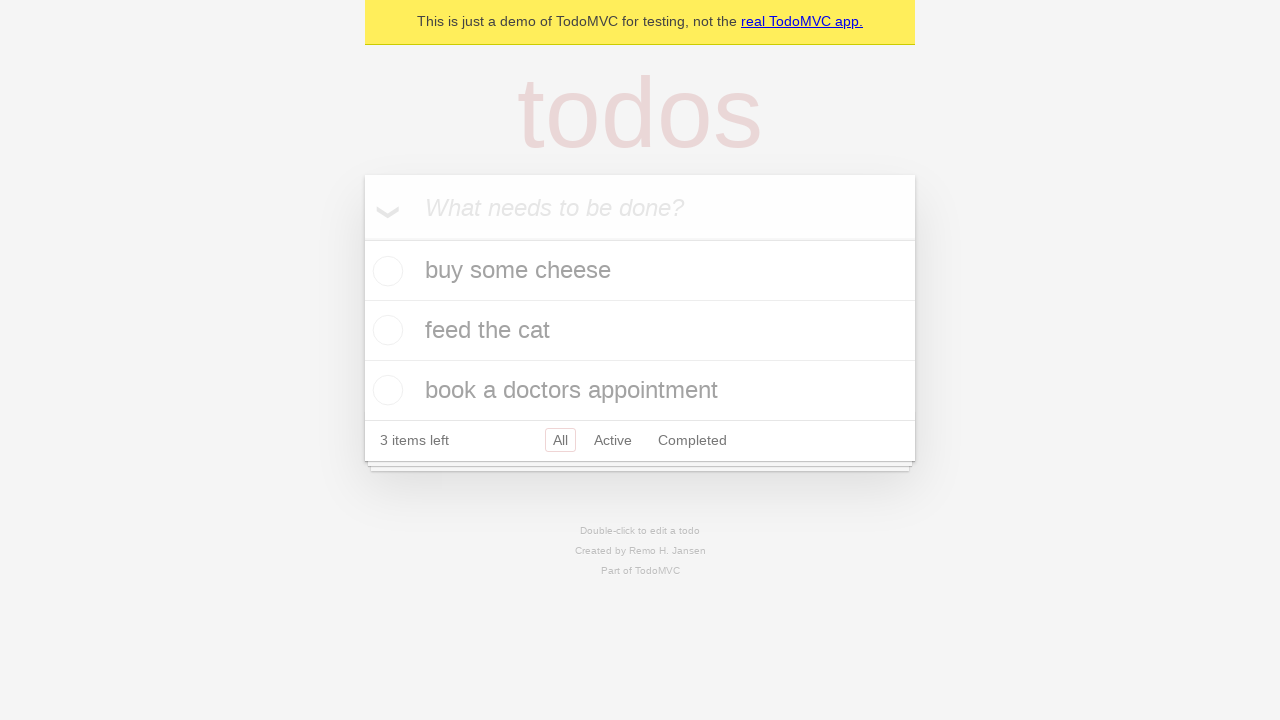

Waited for todo items to appear after unchecking toggle
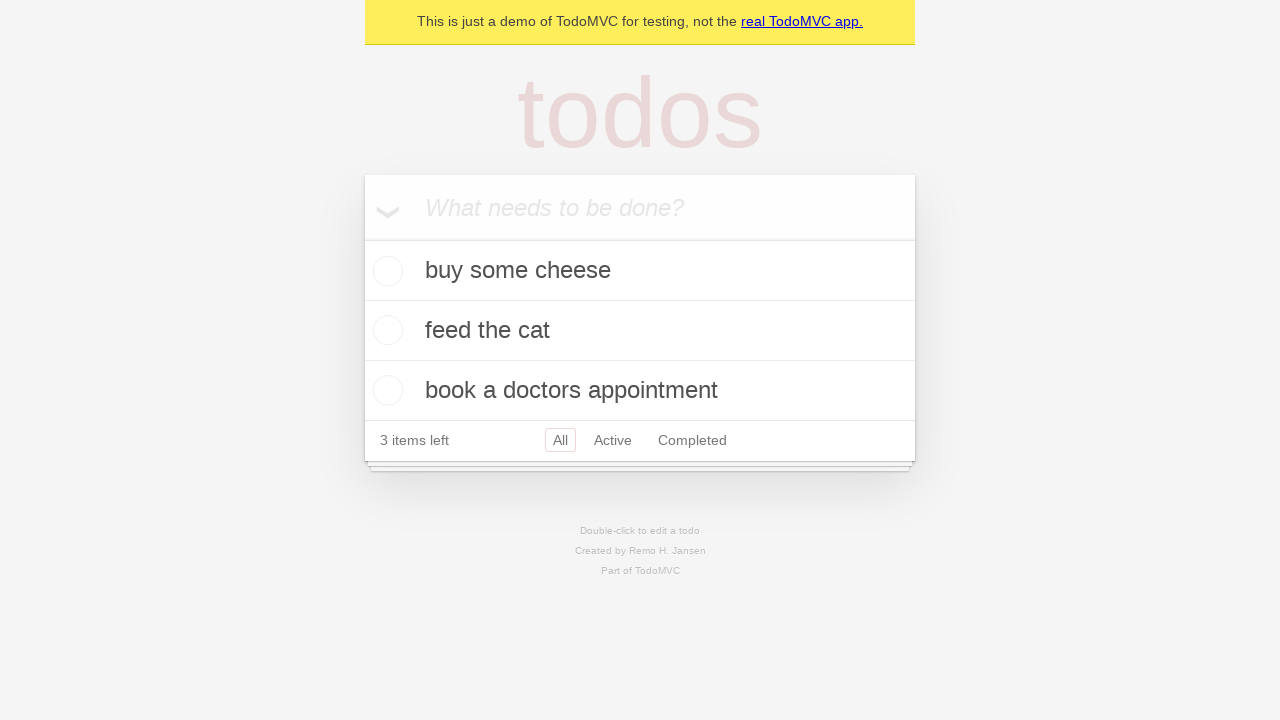

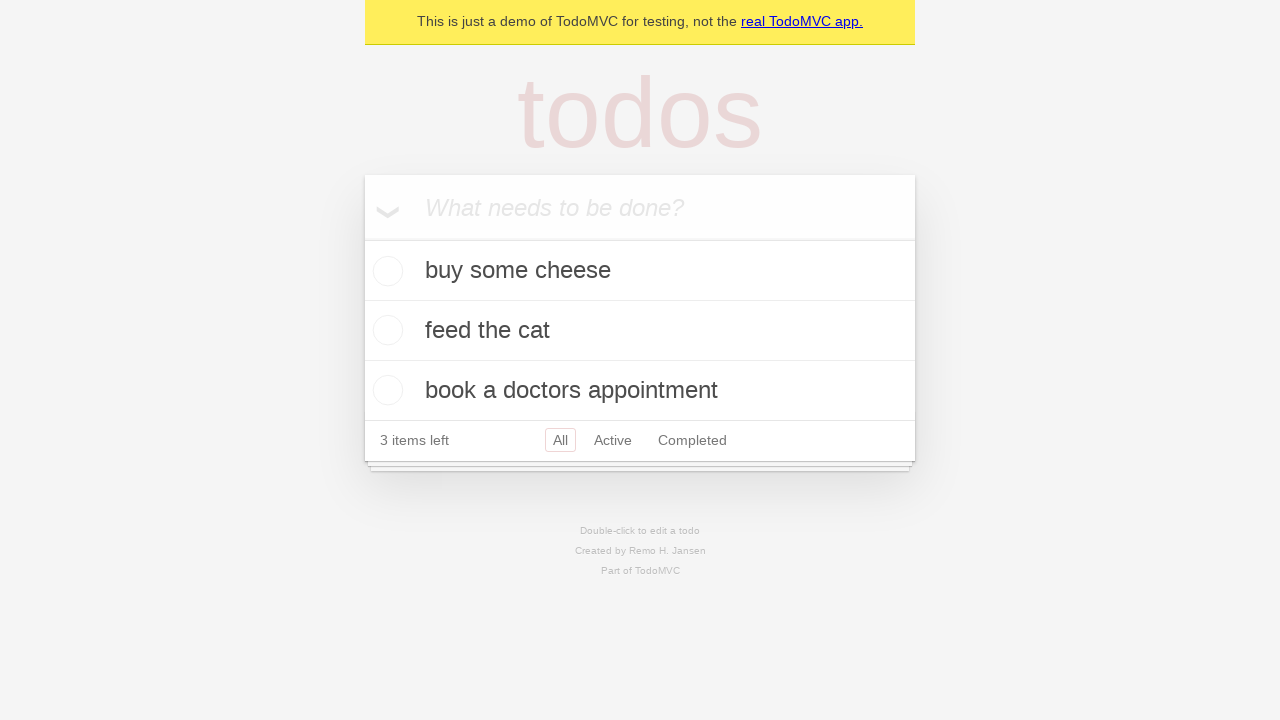